Tests autocomplete functionality by typing partial text in an autocomplete field, waiting for suggestions to appear, and selecting a specific option ("Russian Federation") from the dropdown list.

Starting URL: https://rahulshettyacademy.com/AutomationPractice/

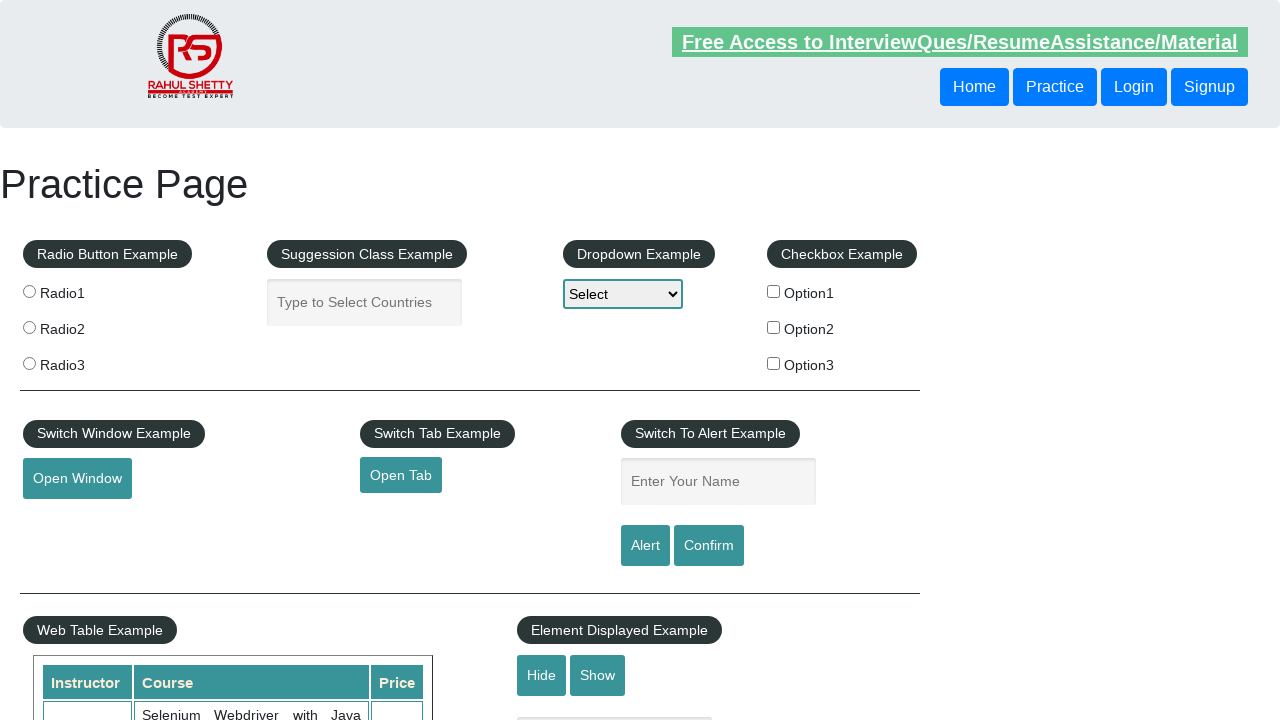

Filled autocomplete field with 'Ru' on #autocomplete
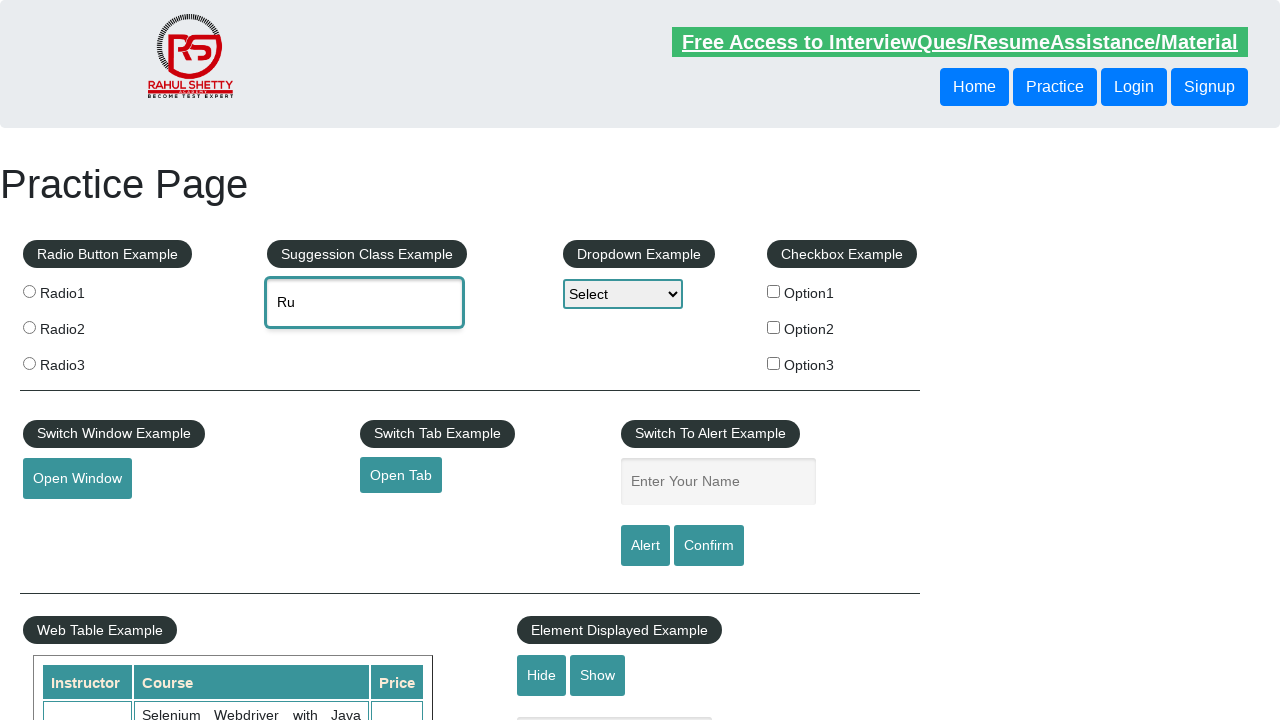

Autocomplete dropdown options appeared
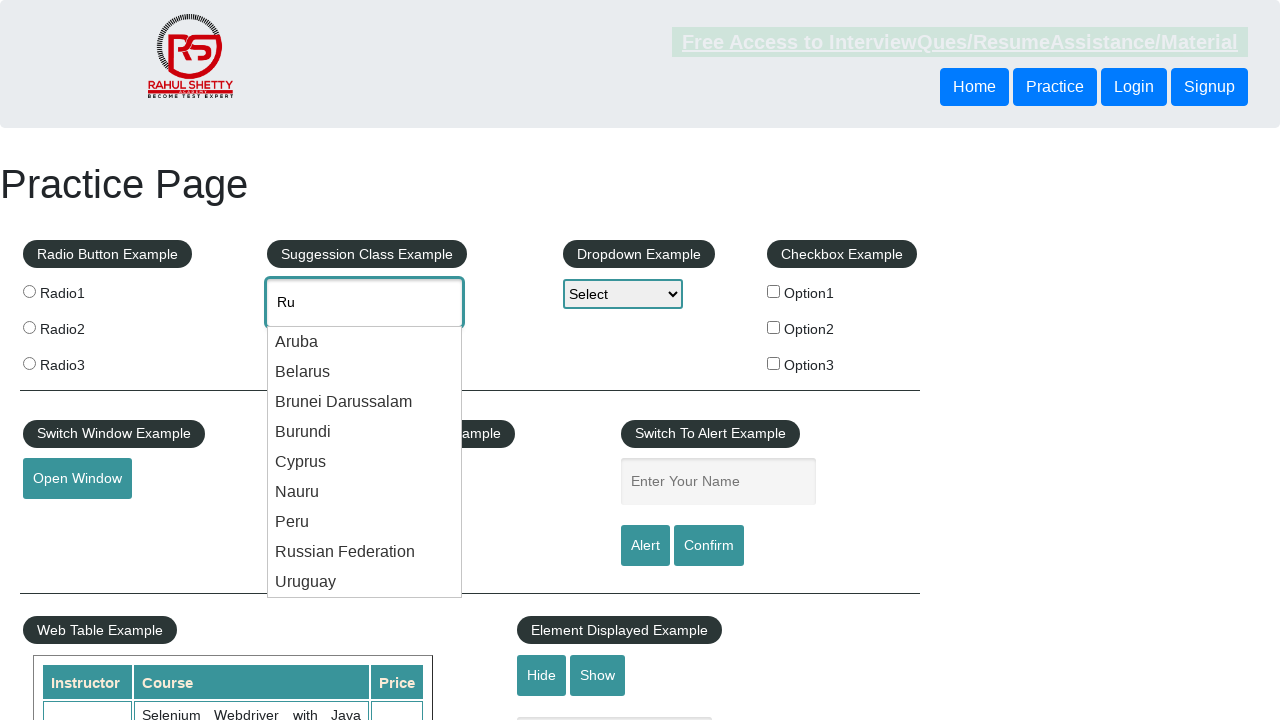

Selected 'Russian Federation' from autocomplete dropdown at (365, 552) on .ui-menu-item >> nth=7
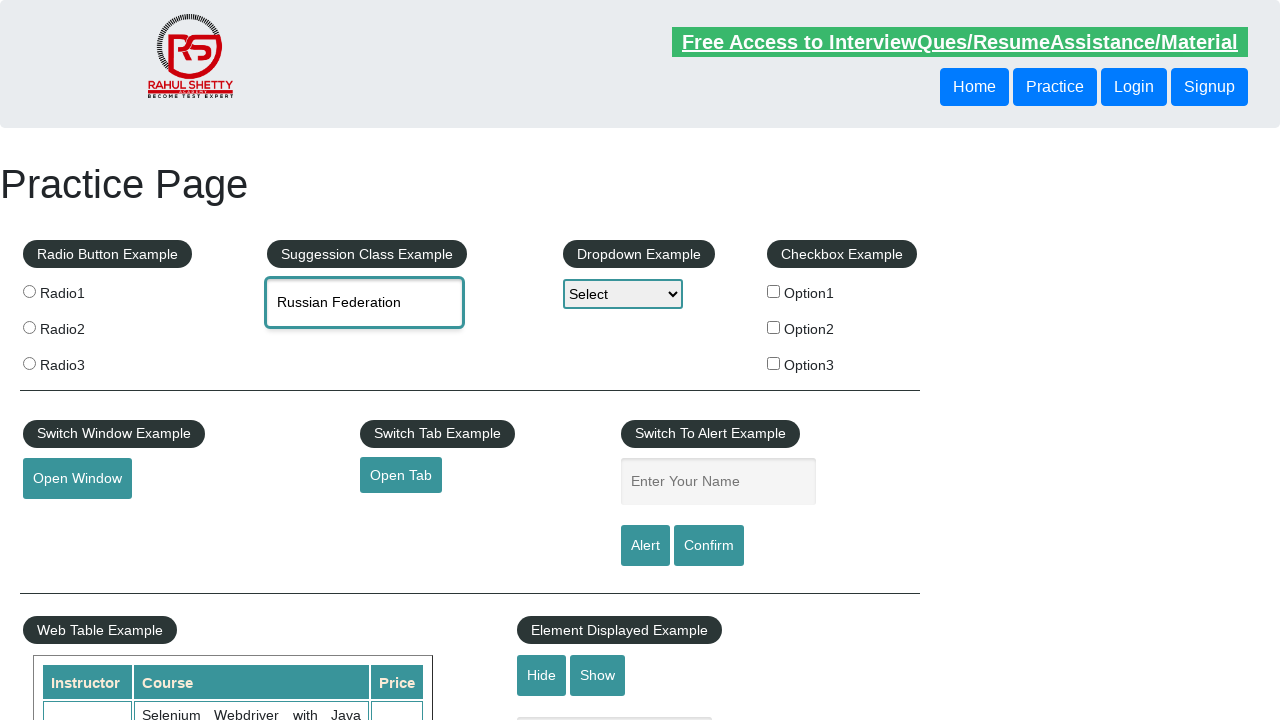

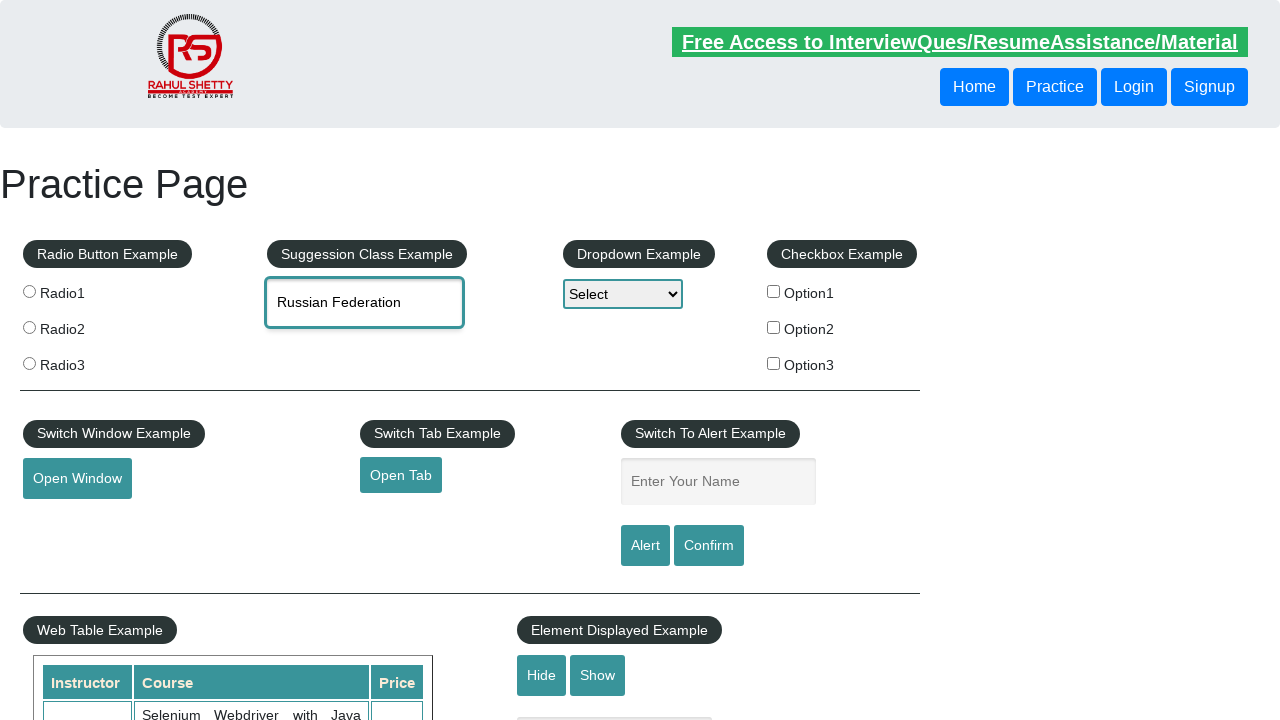